Locates an element by its ID and retrieves its text content to verify the heading text.

Starting URL: https://kristinek.github.io/site/examples/locators

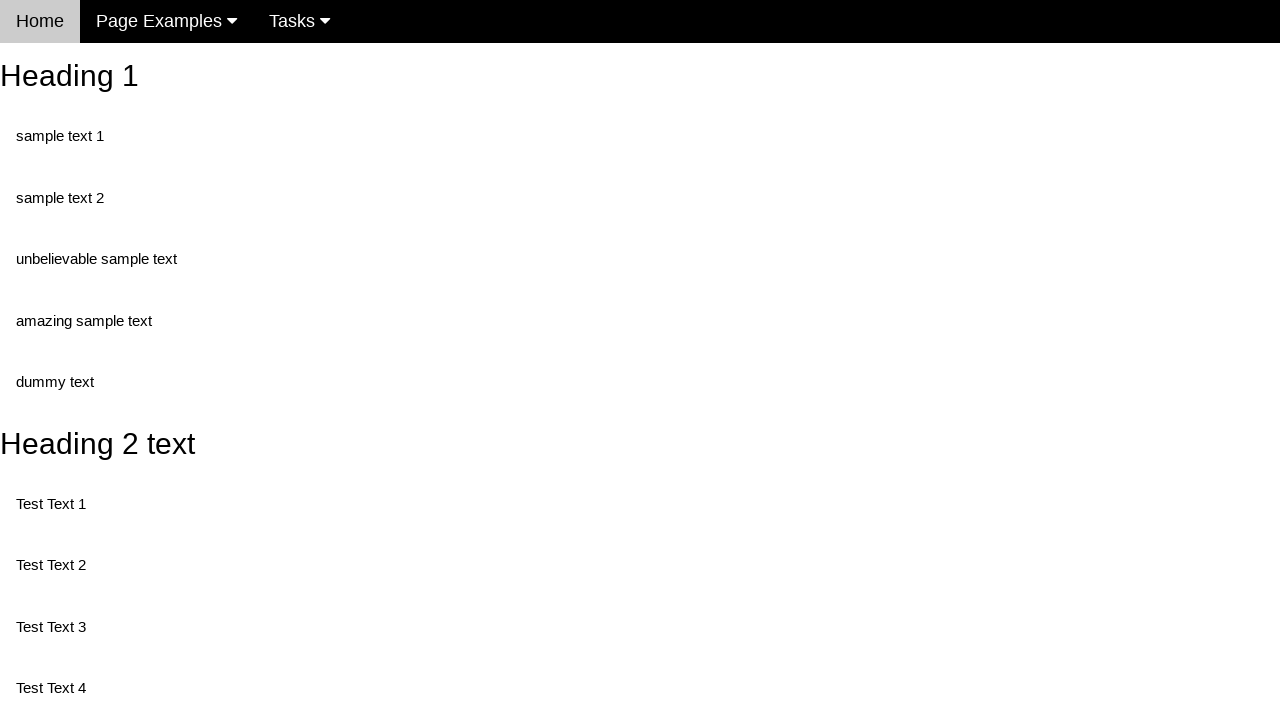

Navigated to locators example page
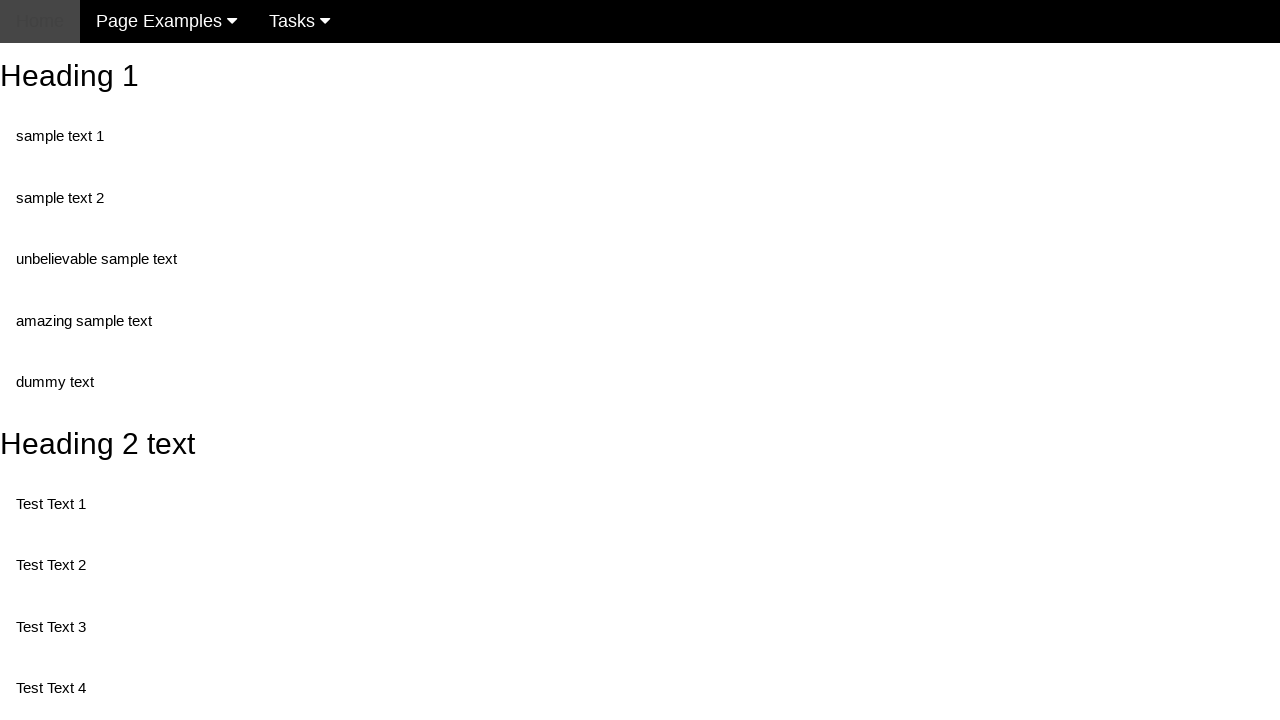

Located element with id 'heading_2' and retrieved its text content
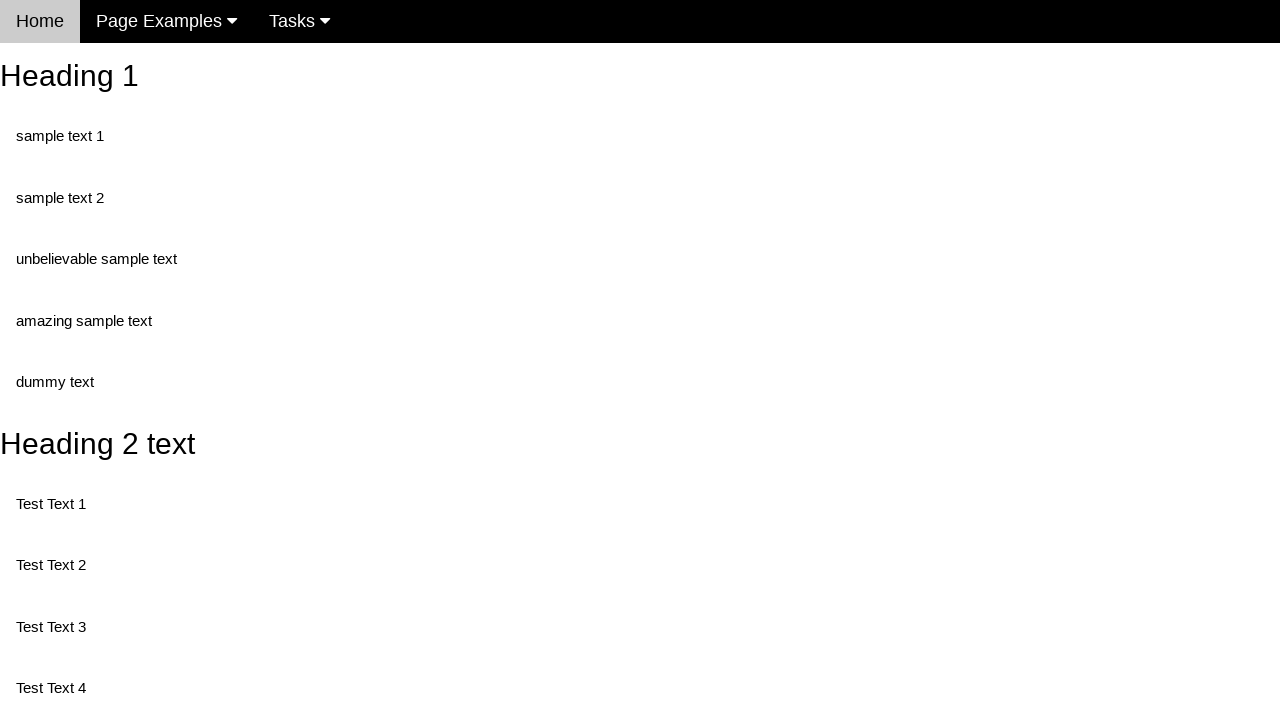

Printed heading text: Heading 2 text
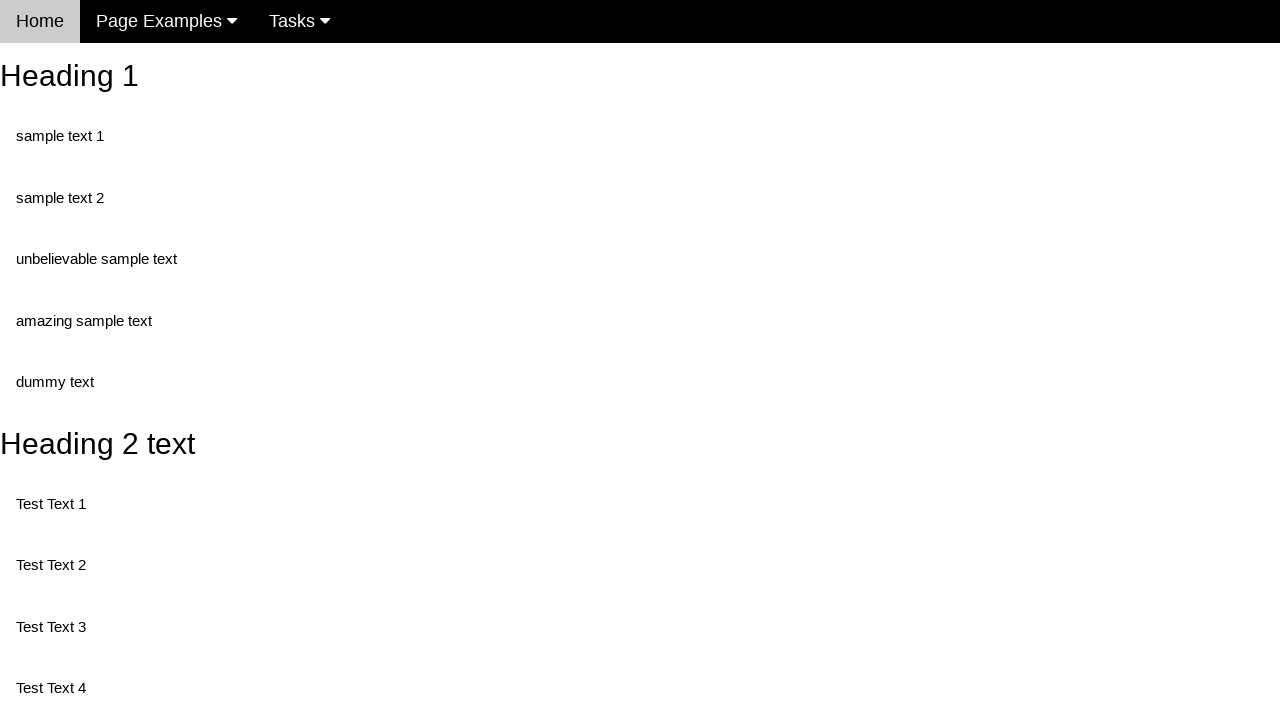

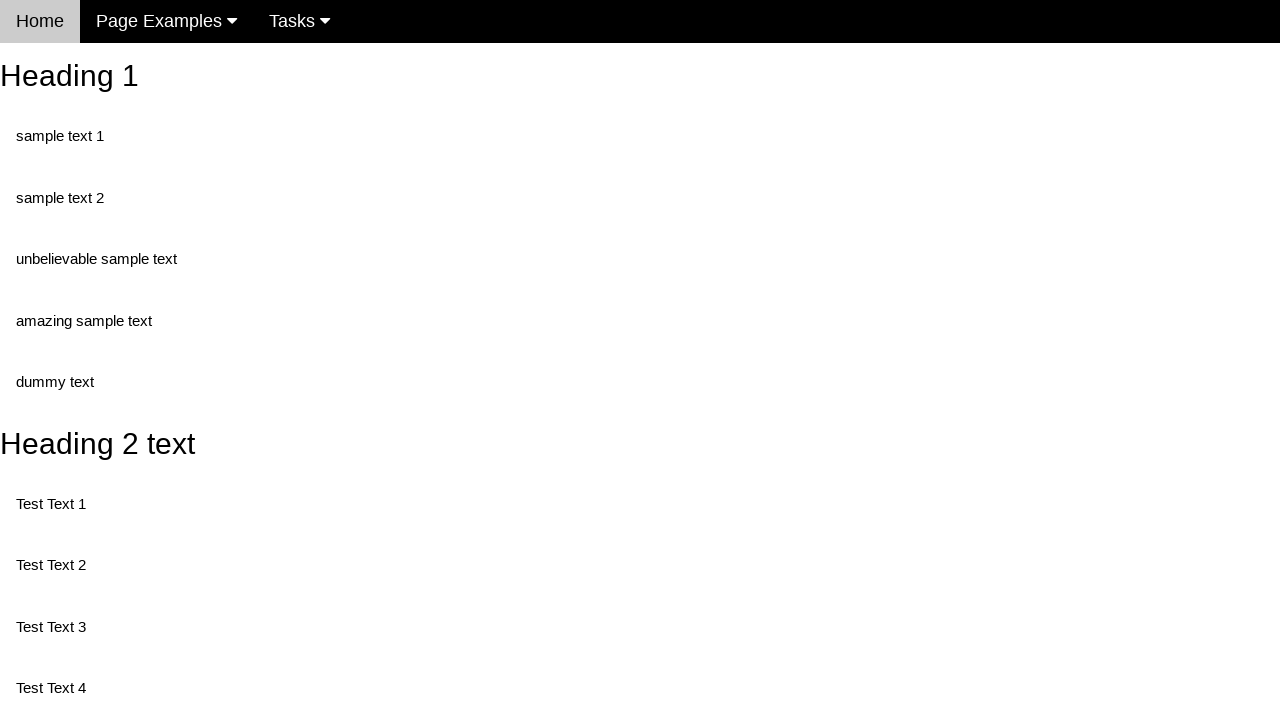